Tests browser navigation functionality by navigating back, forward, and refreshing the page

Starting URL: https://demo.automationtesting.in/Register.html

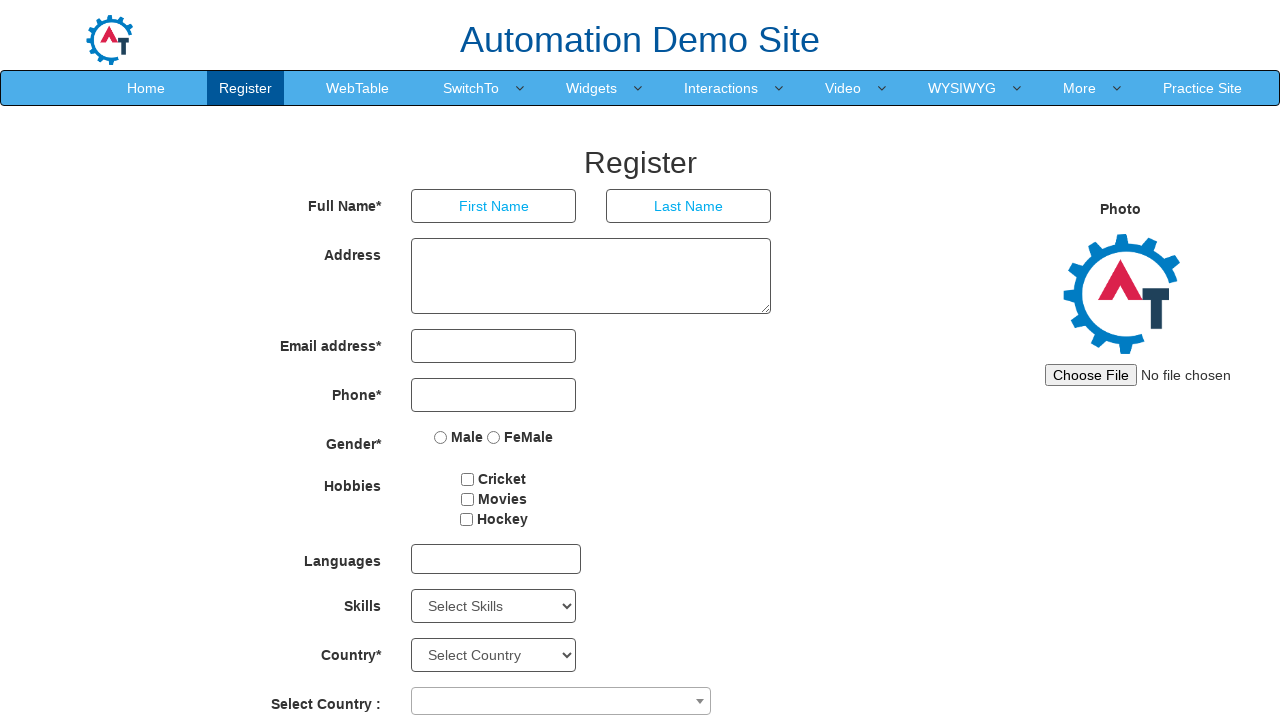

Navigated back to previous page
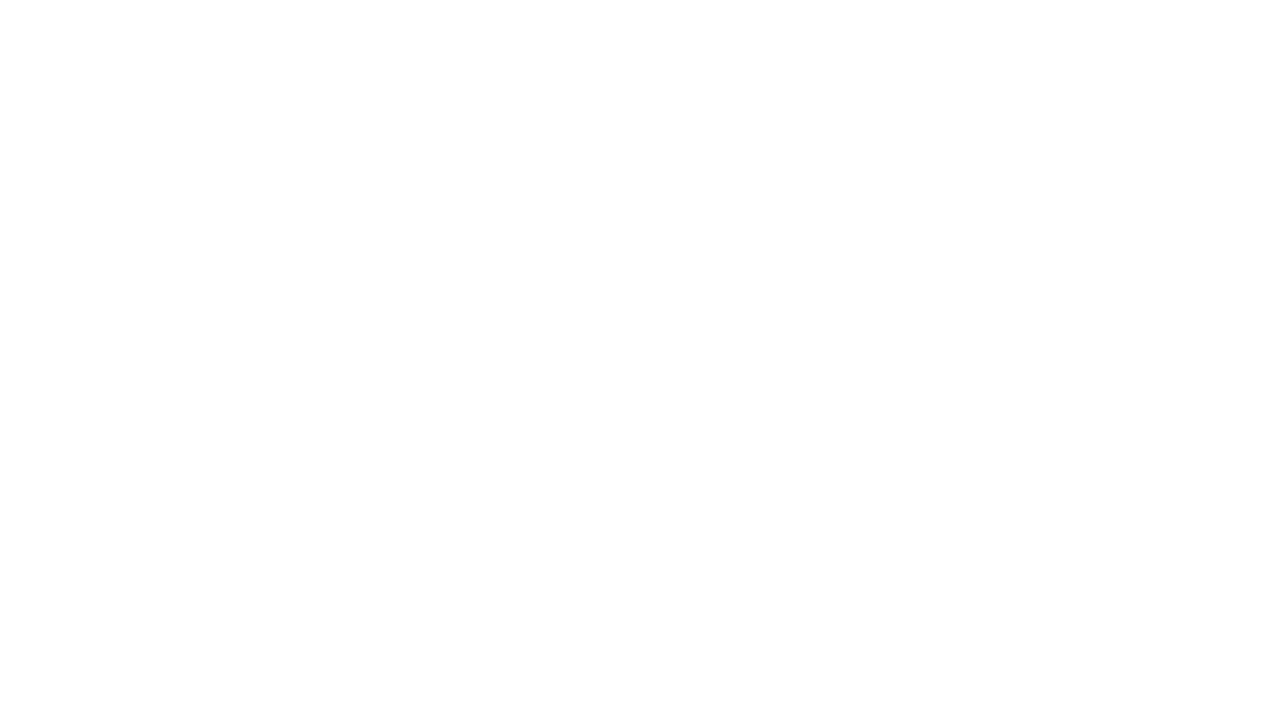

Navigated forward to registration page
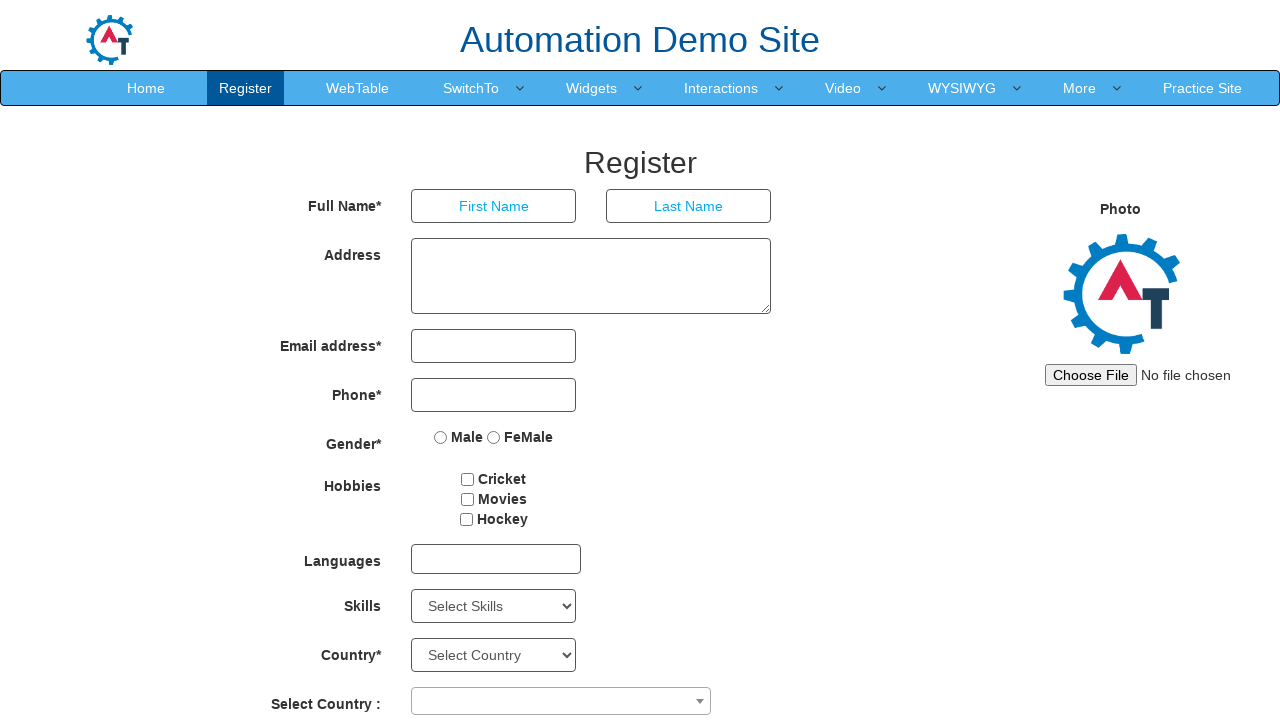

Refreshed the current page
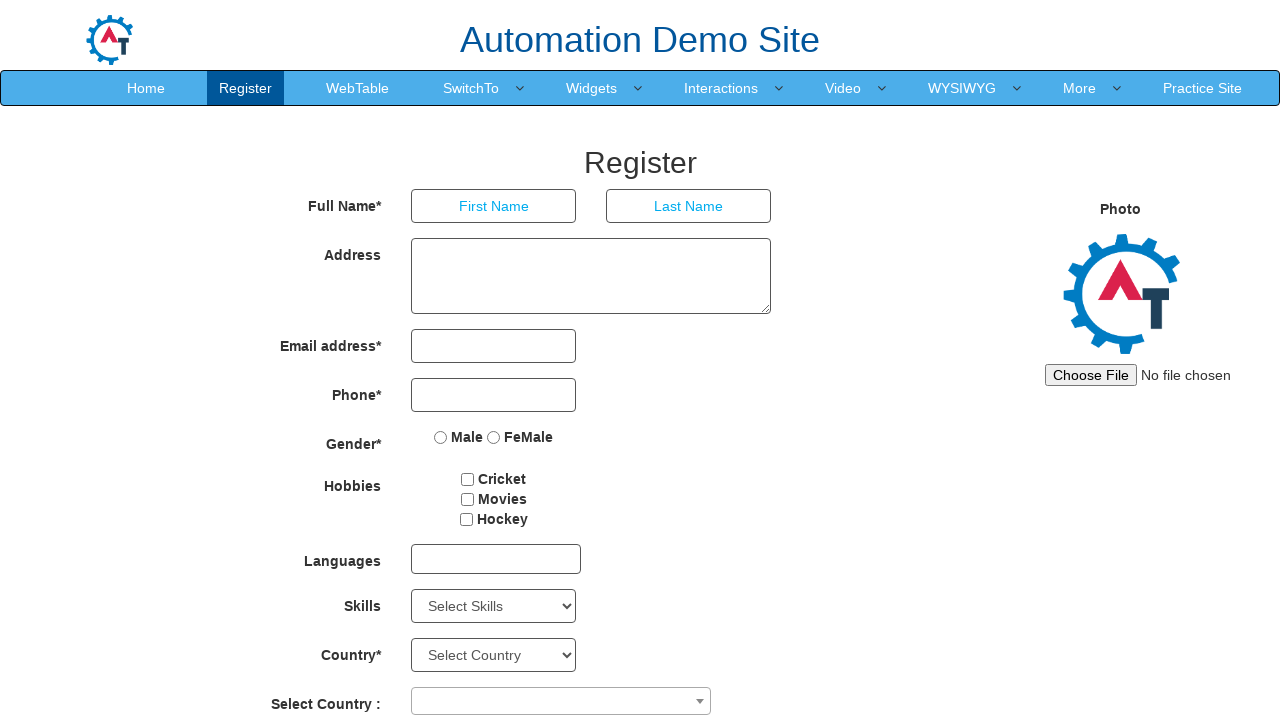

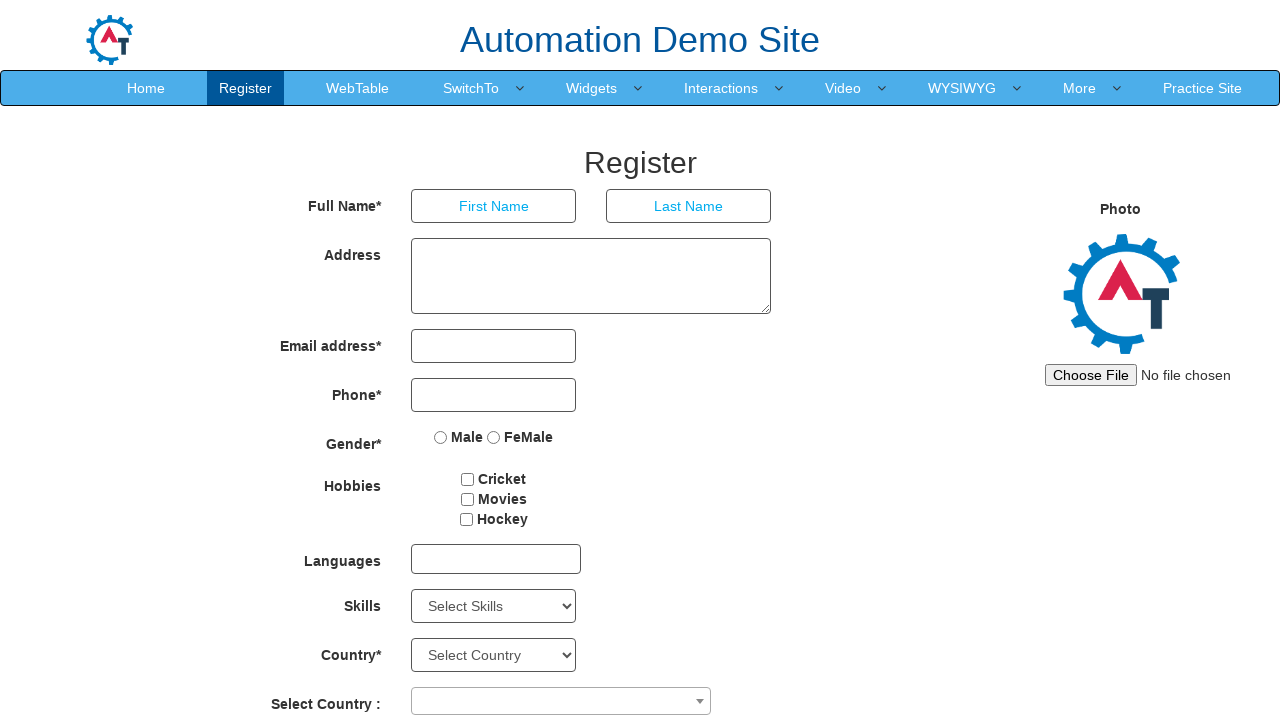